Tests tooltip functionality by hovering over an input field and verifying the tooltip text appears

Starting URL: https://automationfc.github.io/jquery-tooltip/

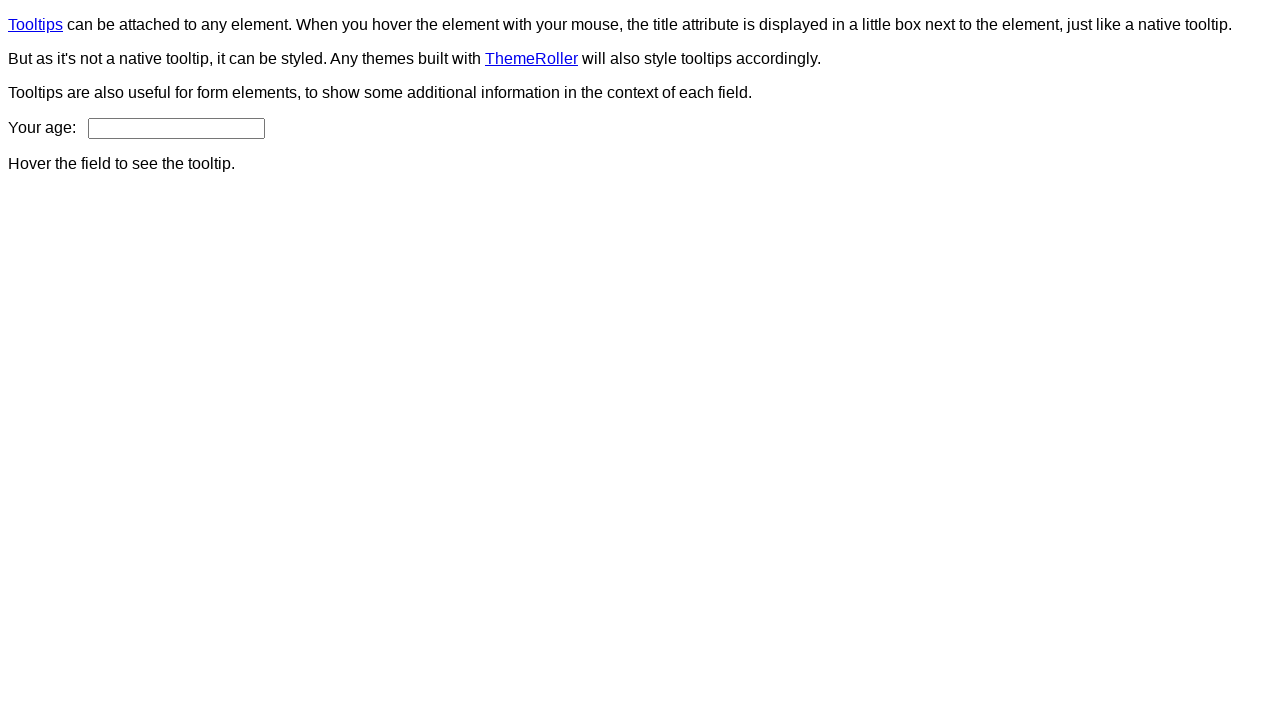

Navigated to jQuery tooltip test page
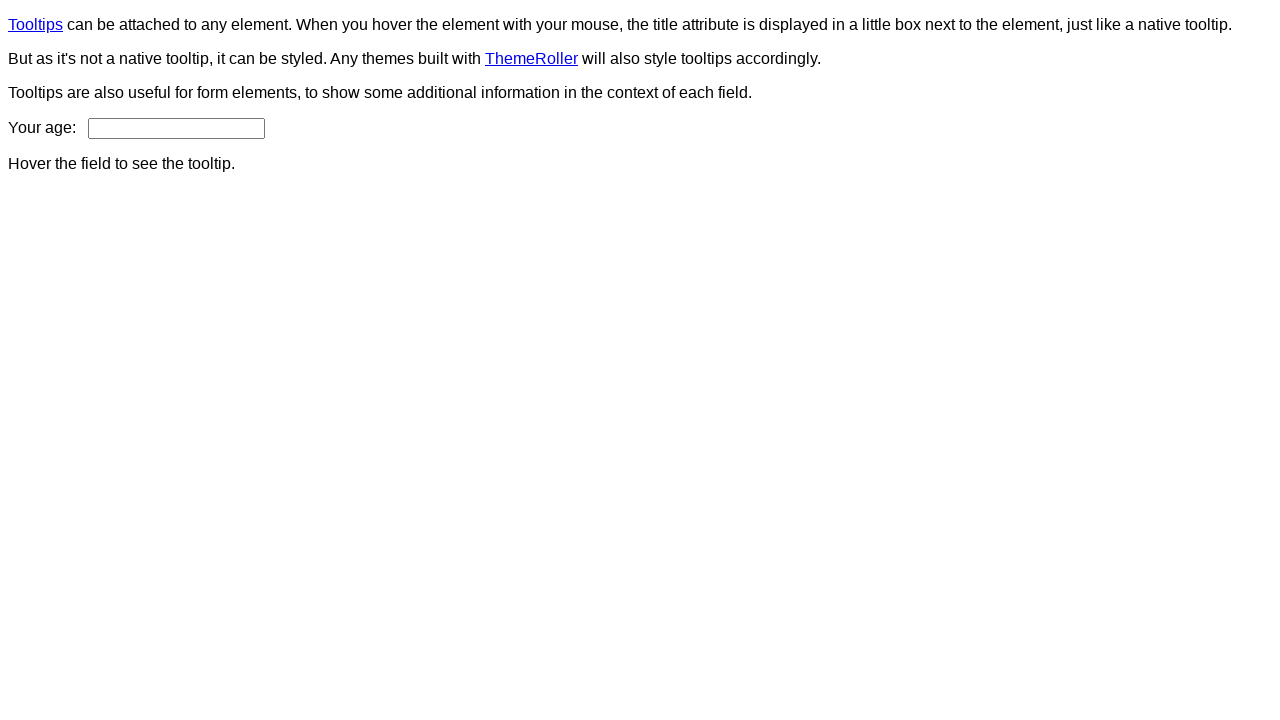

Hovered over age input field to trigger tooltip at (176, 128) on input#age
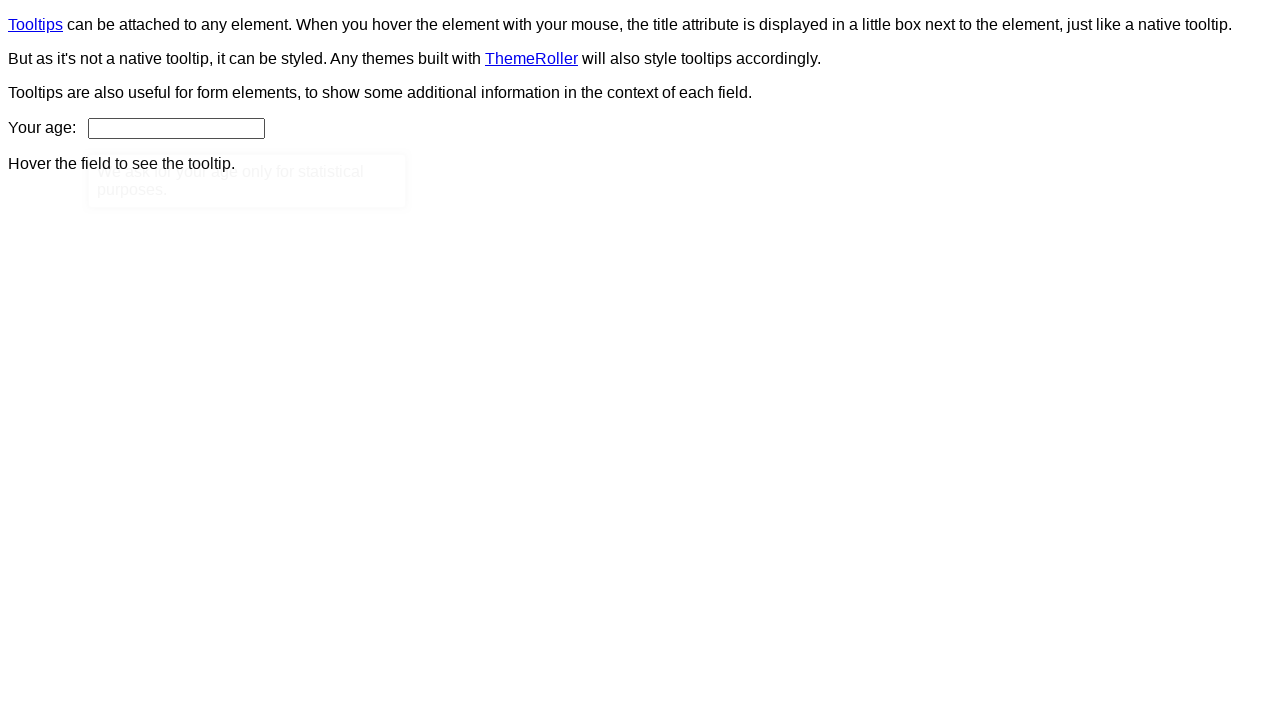

Tooltip content element appeared
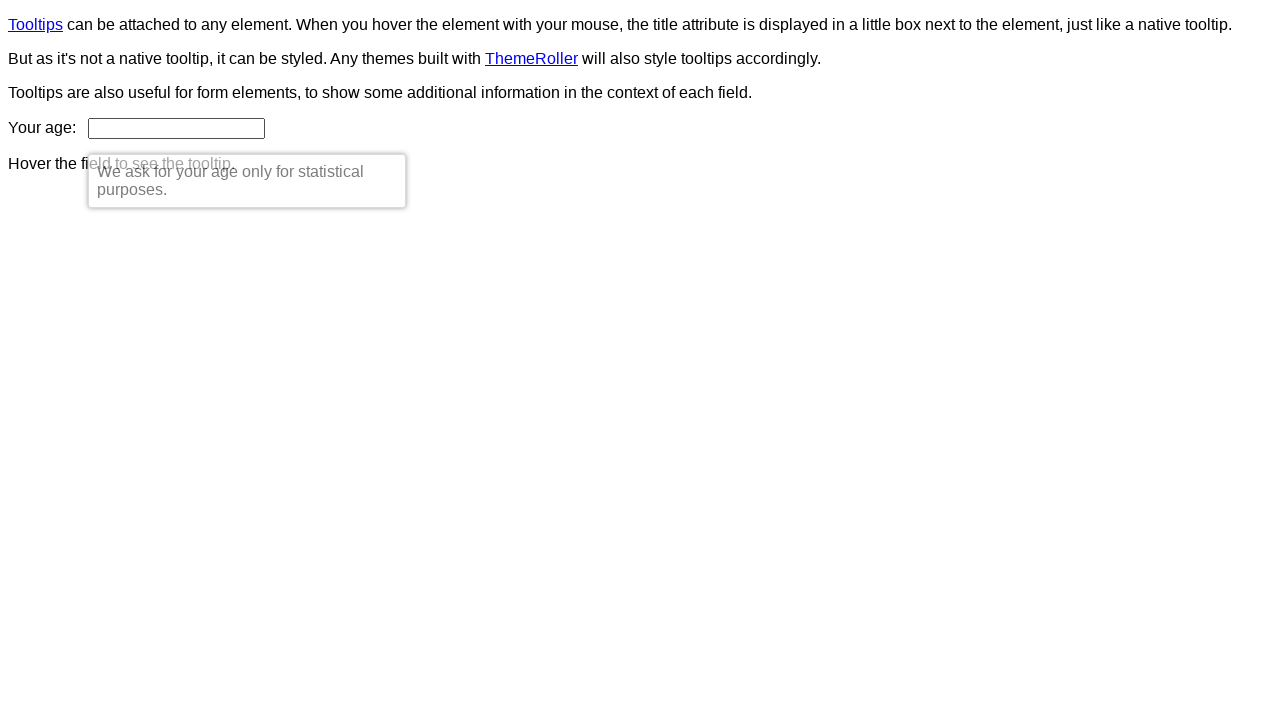

Retrieved tooltip text: 'We ask for your age only for statistical purposes.'
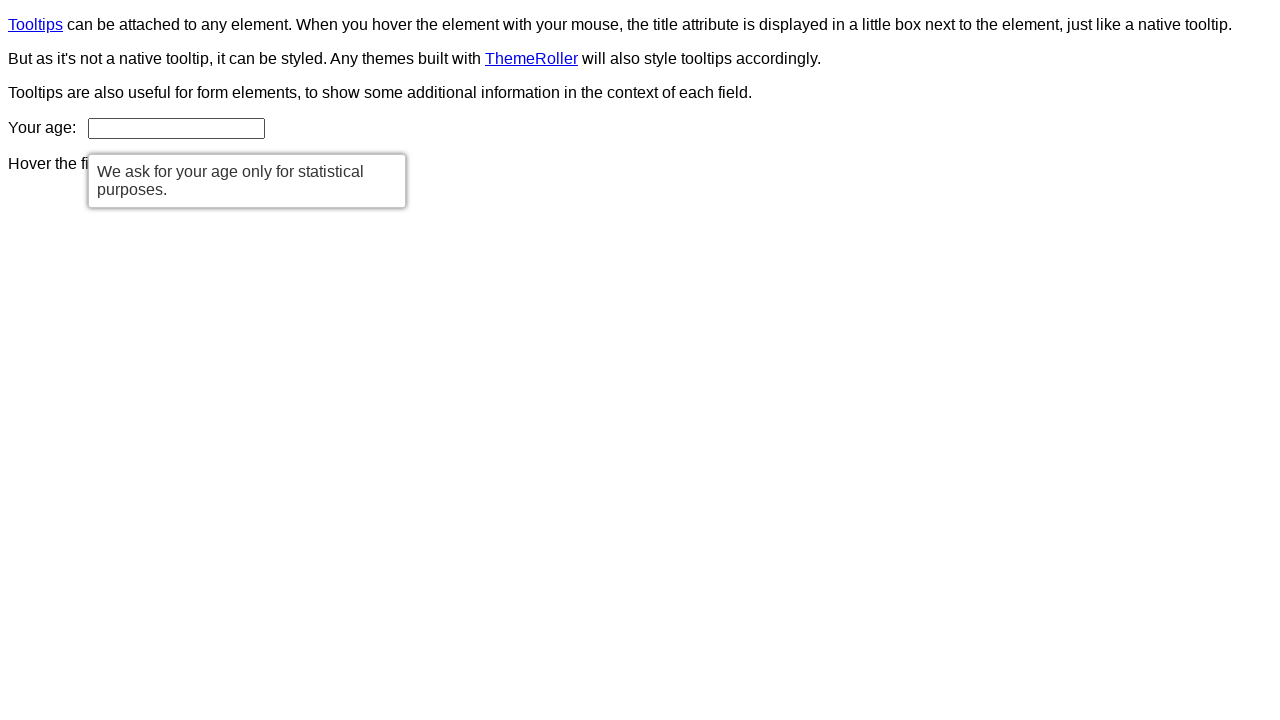

Assertion passed: tooltip text matches expected value
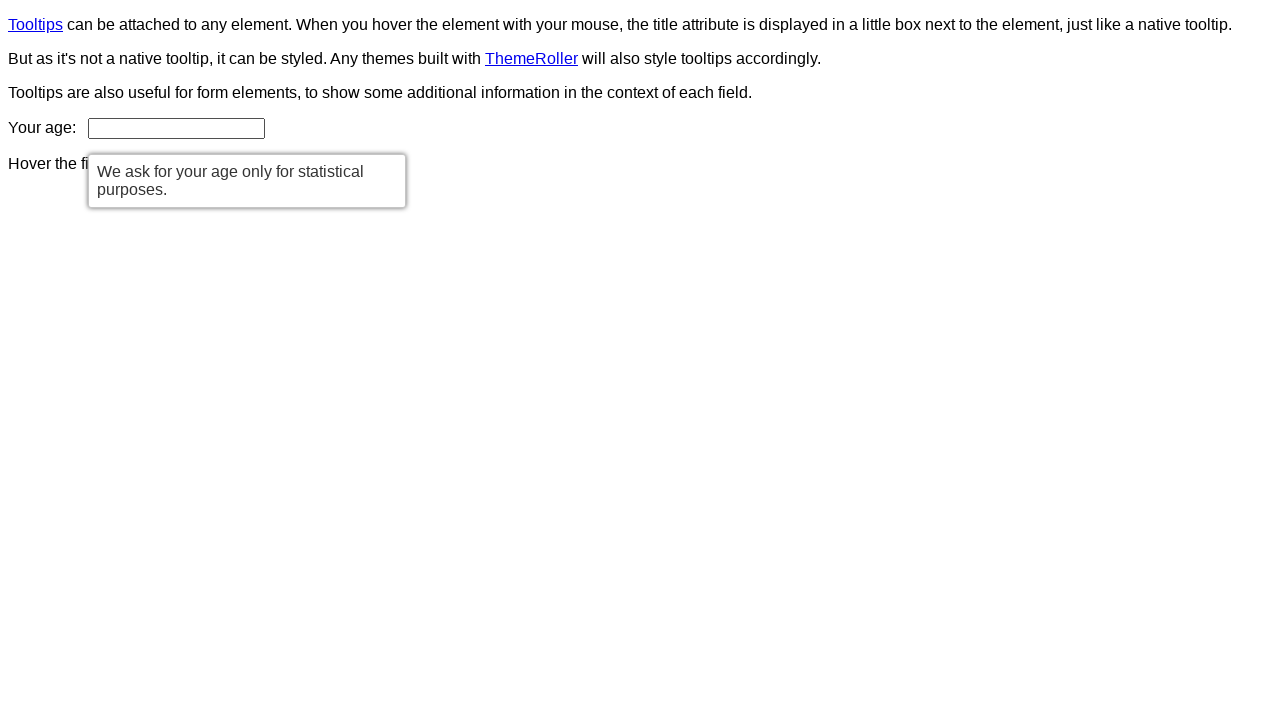

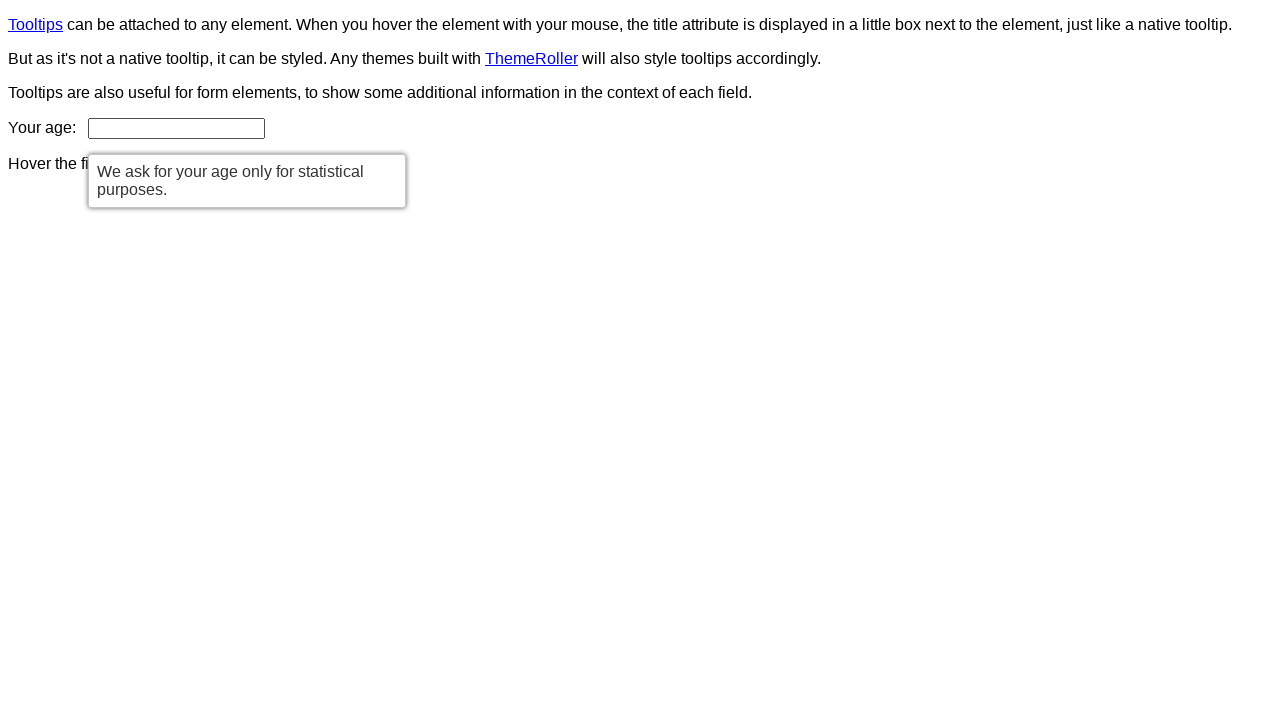